Tests checkbox functionality by finding all checkboxes in a form table and selecting any that are not already checked

Starting URL: http://echoecho.com/htmlforms09.htm

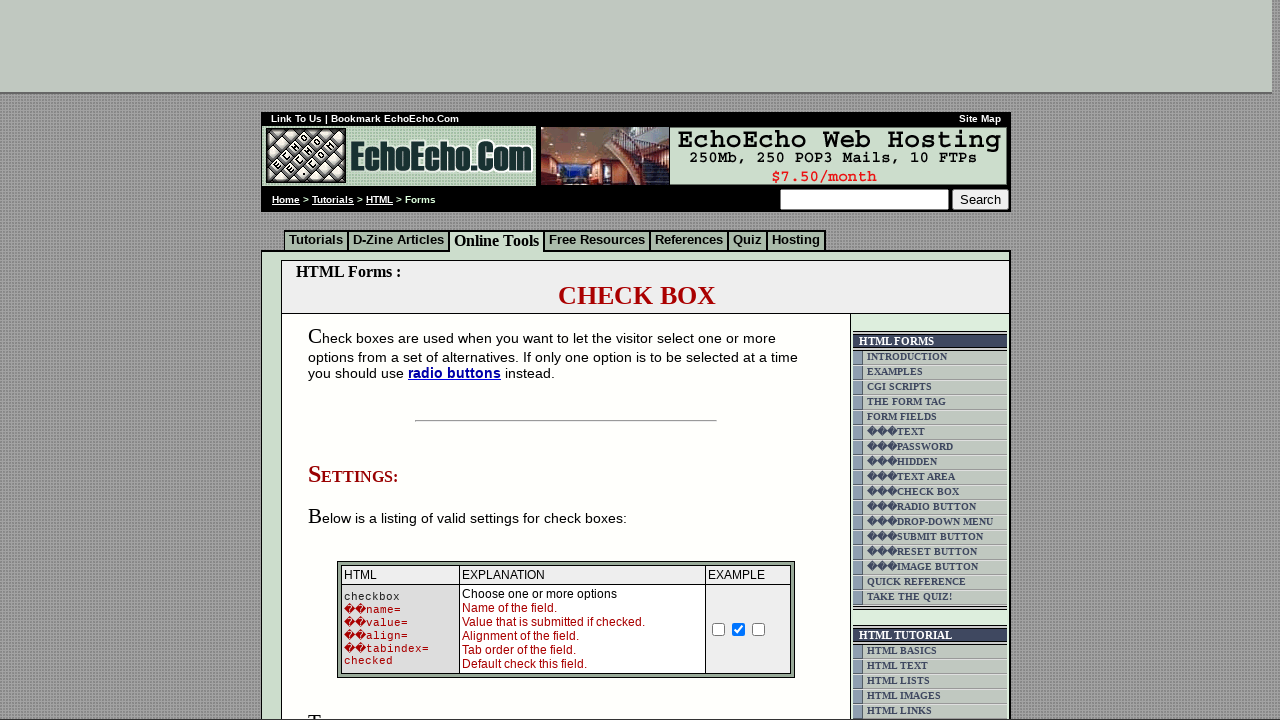

Located the table block containing checkboxes
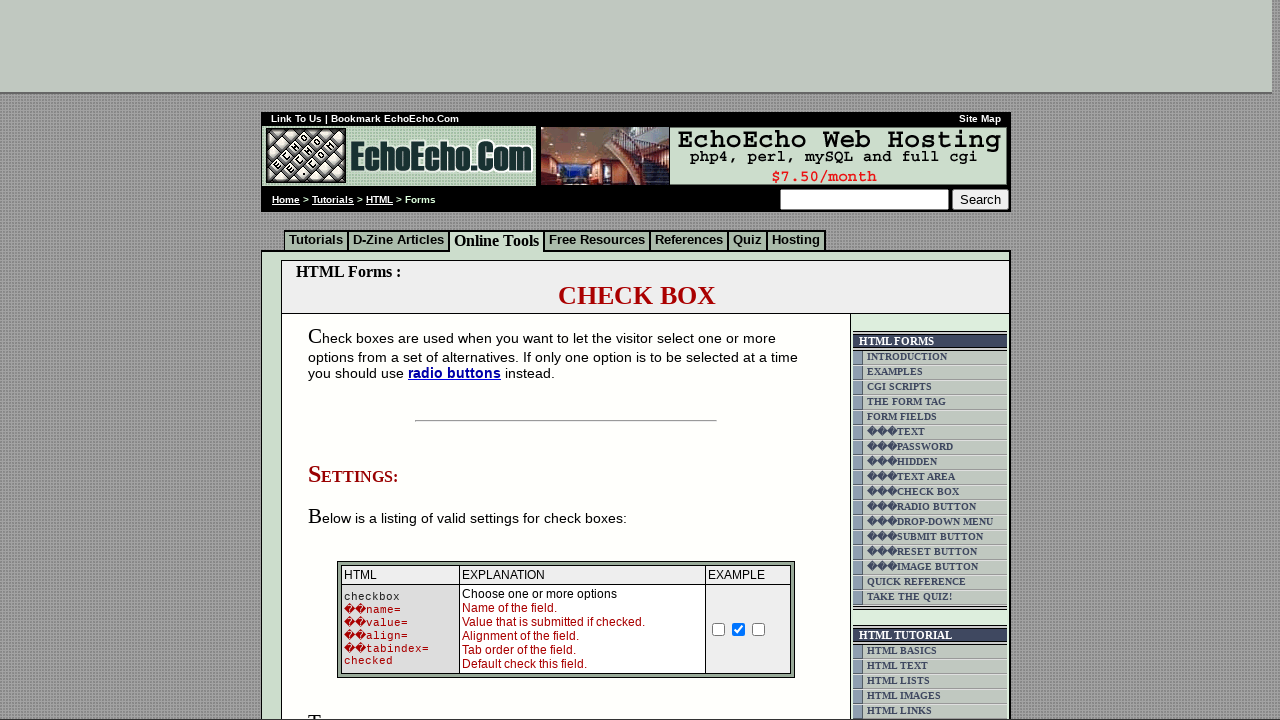

Retrieved all checkbox input elements from the form table
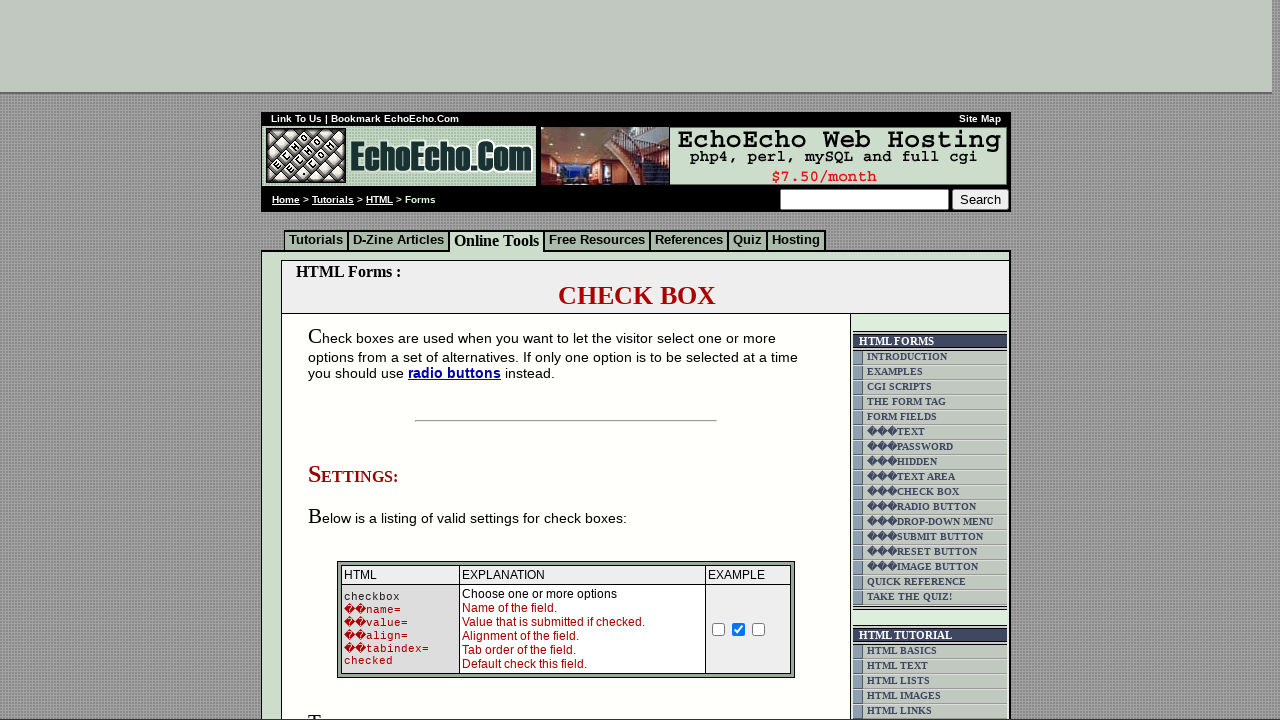

Clicked an unchecked checkbox to select it at (354, 360) on xpath=//html/body/div[2]/table[9]/tbody/tr/td[4]/table/tbody/tr/td/div/span/form
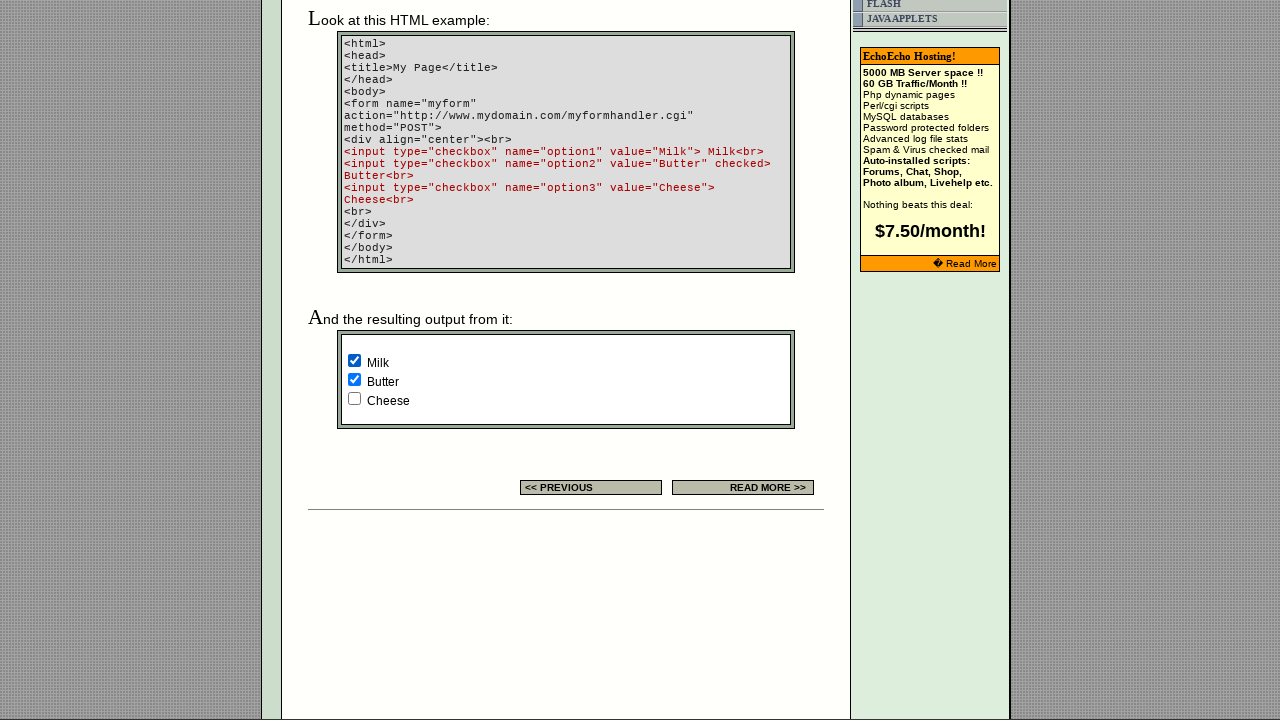

Clicked an unchecked checkbox to select it at (354, 398) on xpath=//html/body/div[2]/table[9]/tbody/tr/td[4]/table/tbody/tr/td/div/span/form
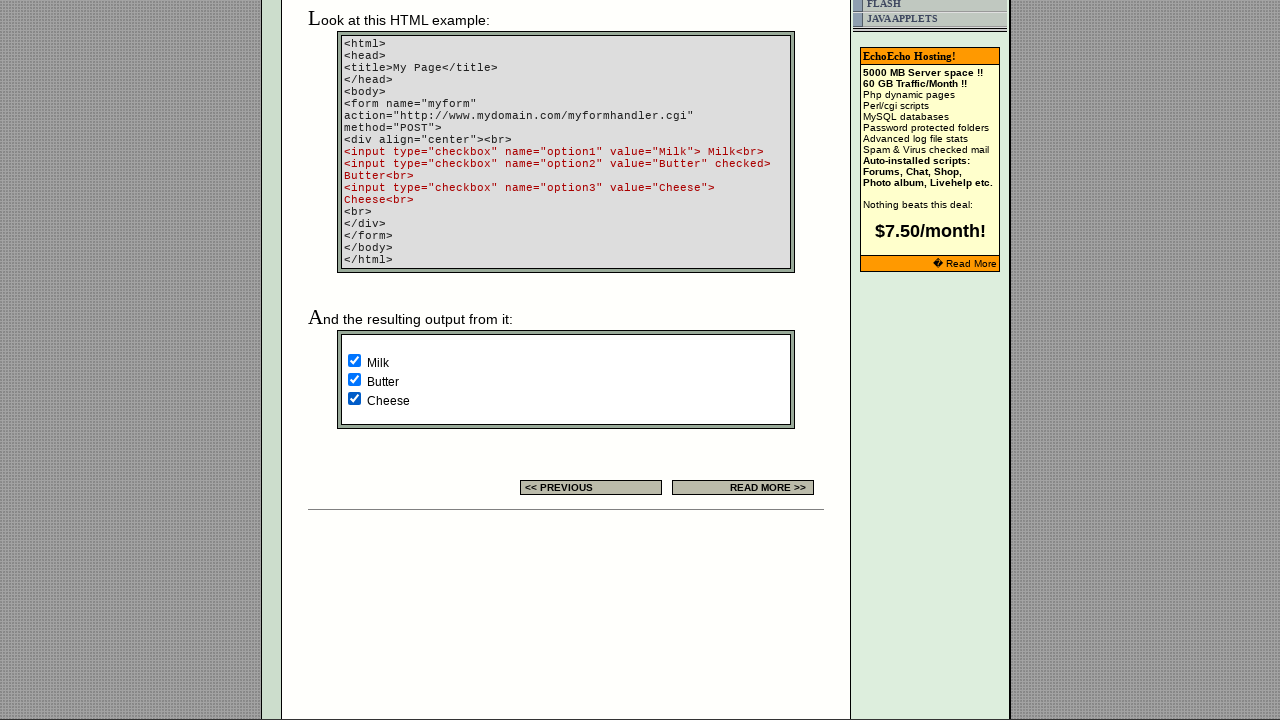

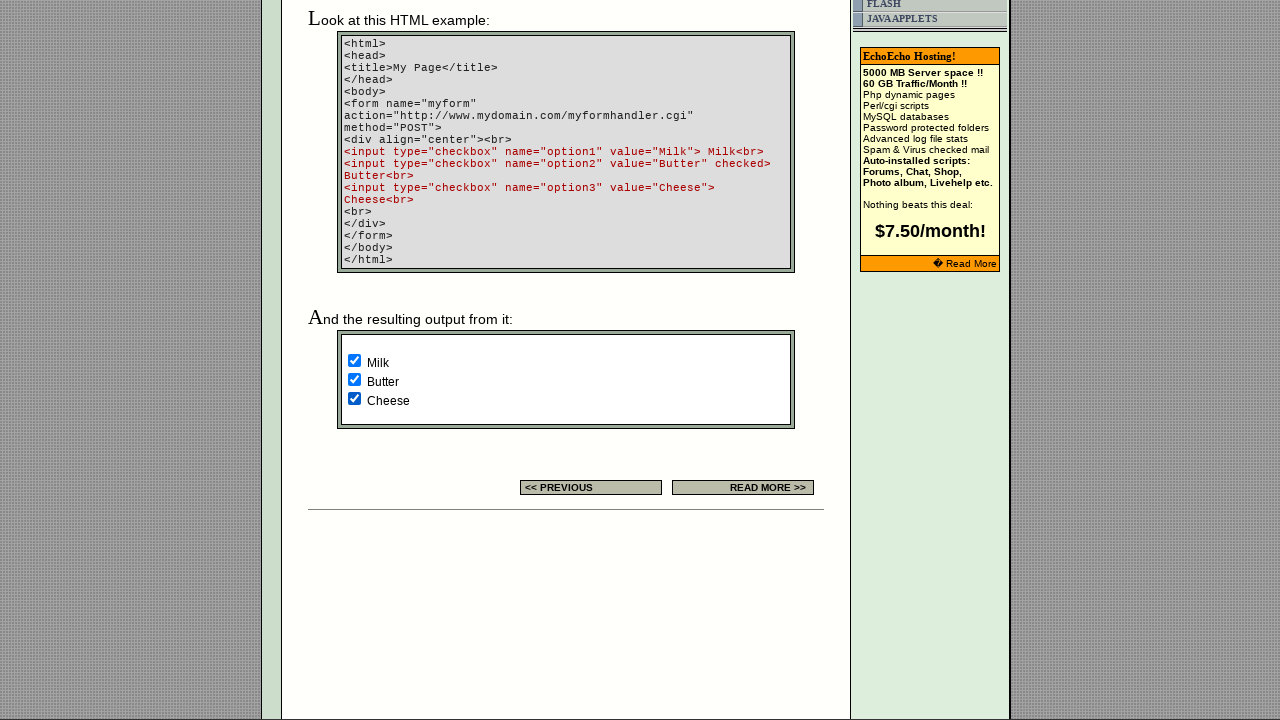